Tests element location by ID attribute on a web UI testing practice page

Starting URL: https://vip.ceshiren.com/#/ui_study/locate

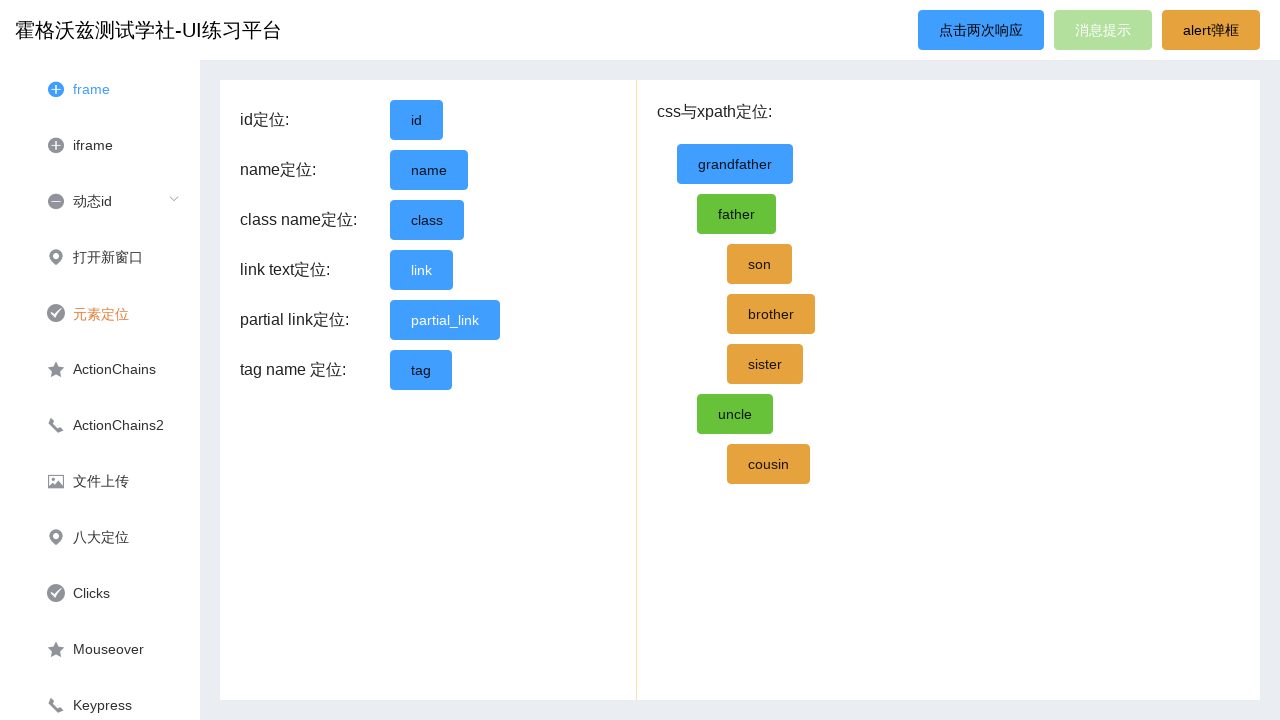

Navigated to web UI testing practice page
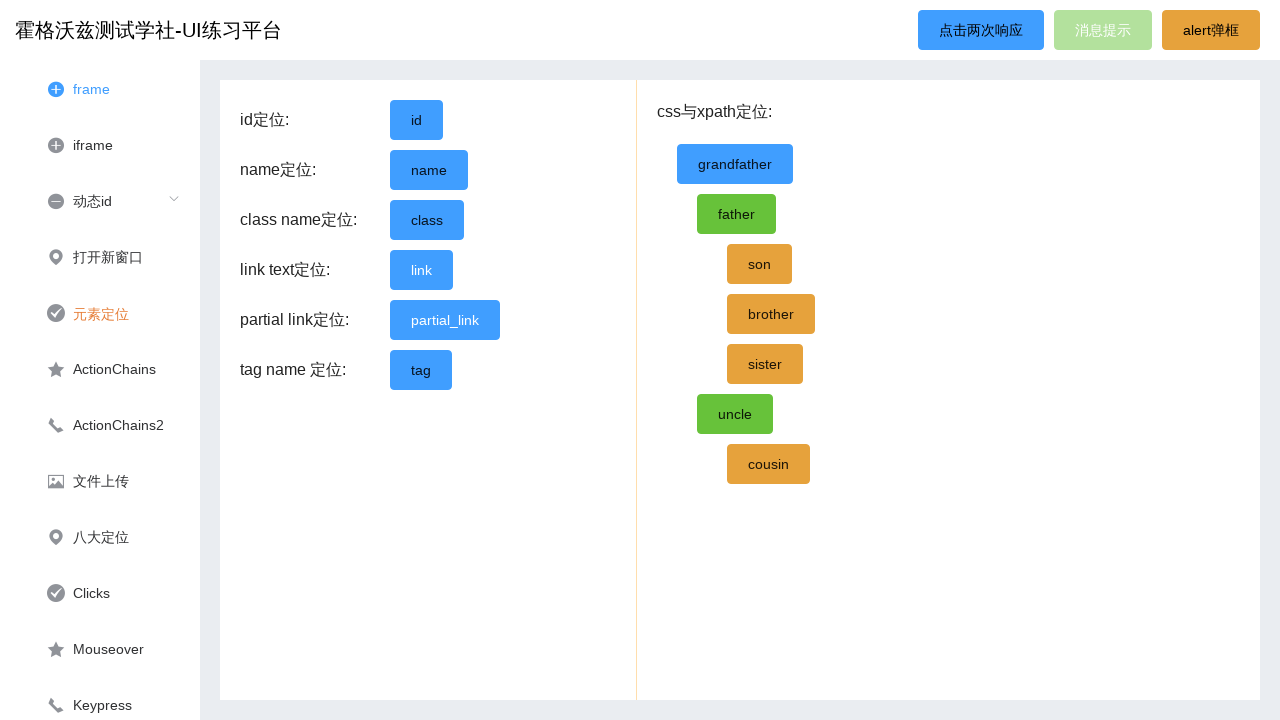

Located element by ID attribute '#located_id'
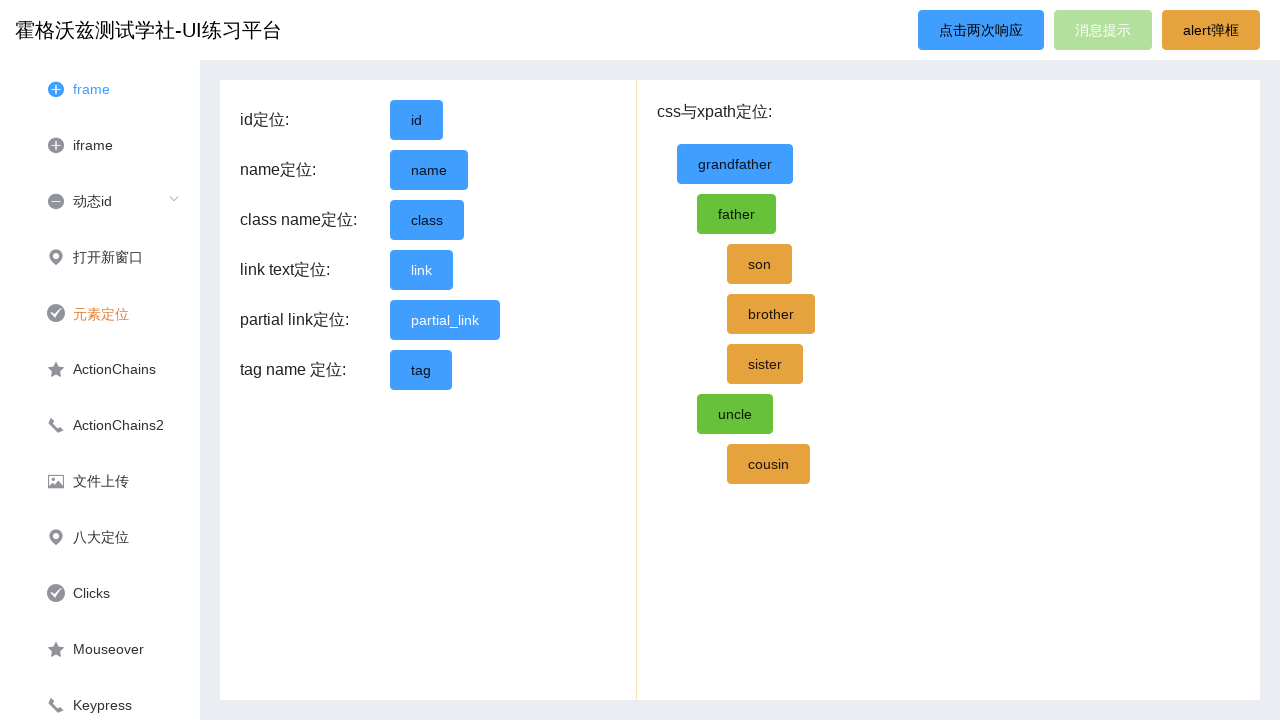

Verified that element with ID 'located_id' exists and is visible
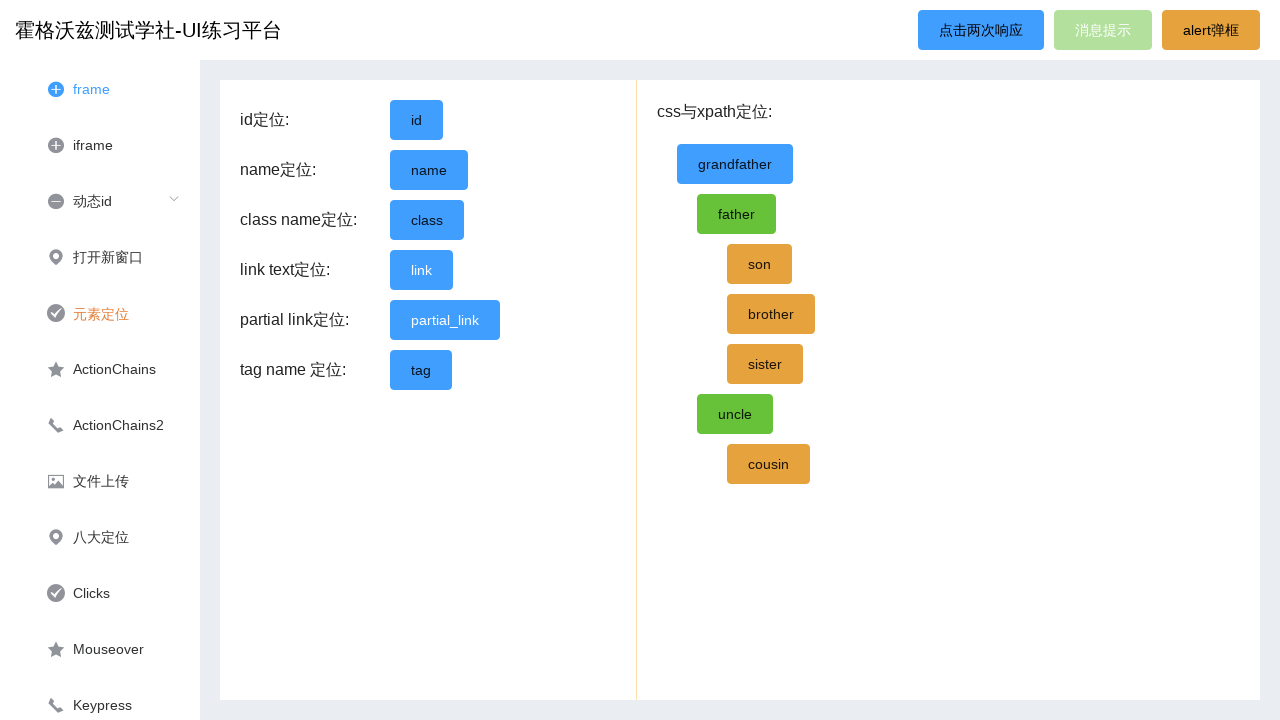

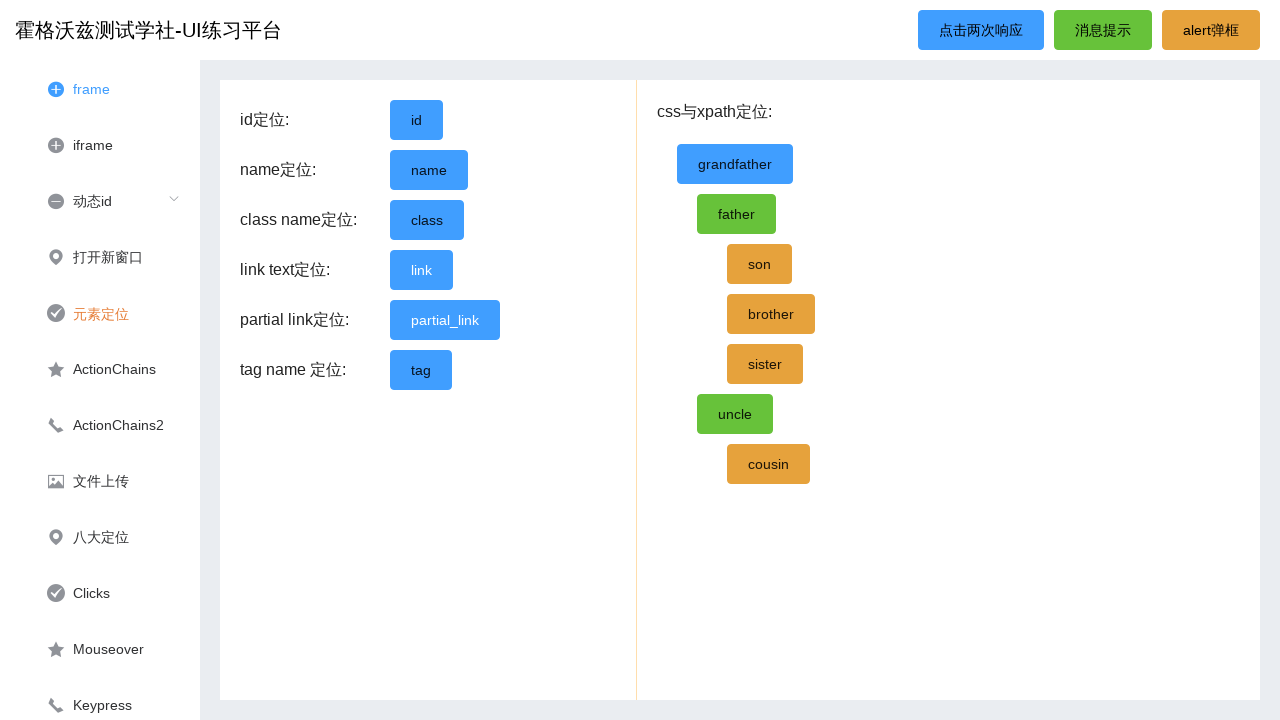